Tests the DemoQA Text Box form with multiple email format validations, filling out form fields and testing various email formats before successfully submitting.

Starting URL: https://demoqa.com

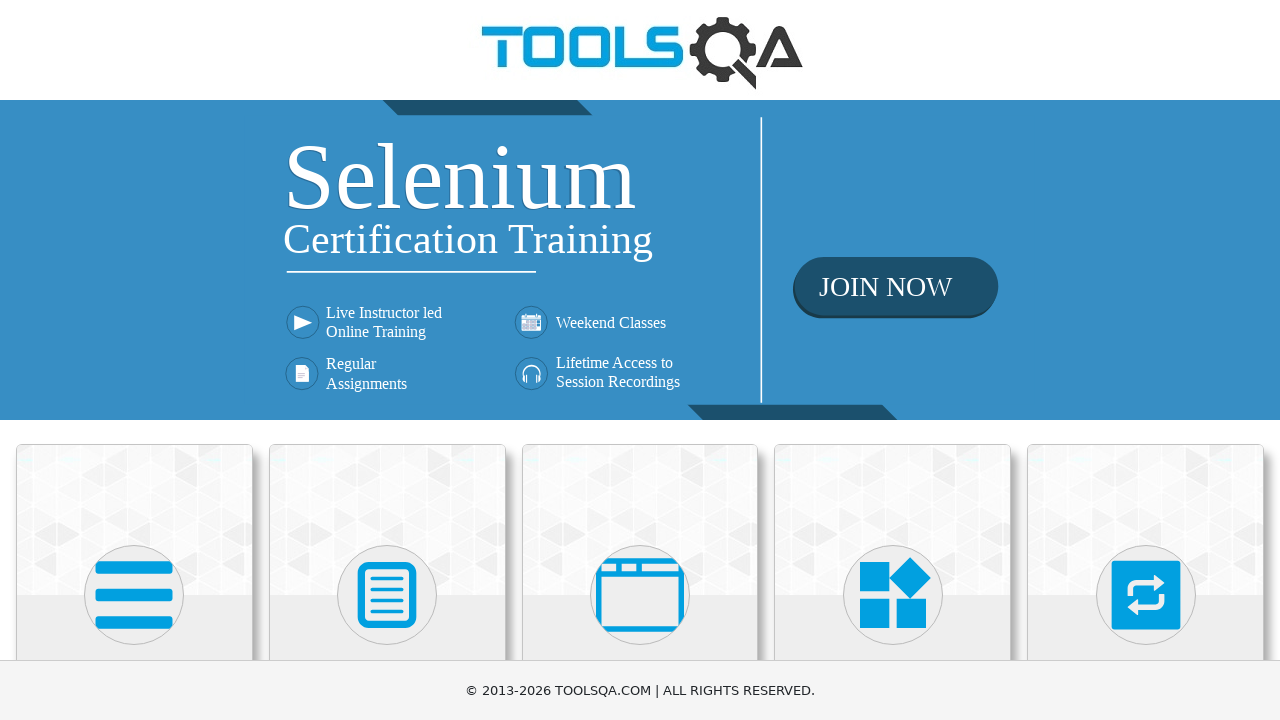

Clicked on Elements card at (134, 595) on (//div[@class='avatar mx-auto white'])[1]
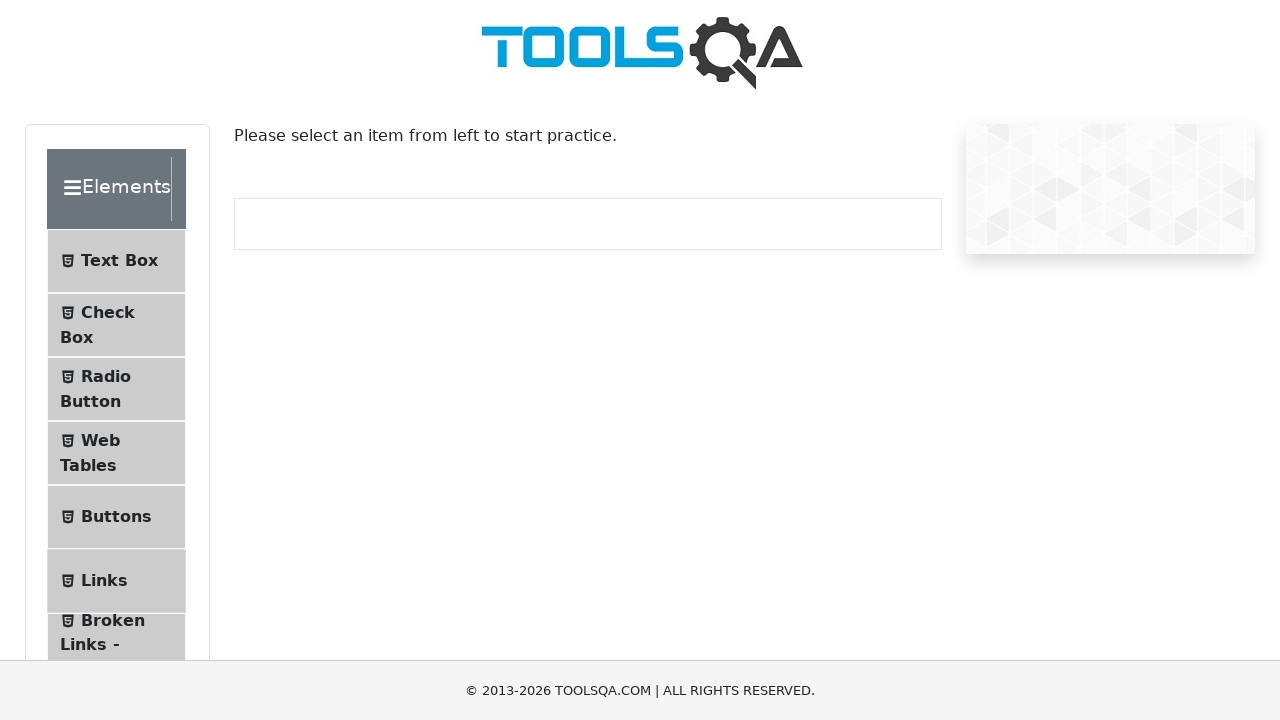

Clicked on Text Box menu item at (119, 261) on xpath=//span[text()='Text Box']
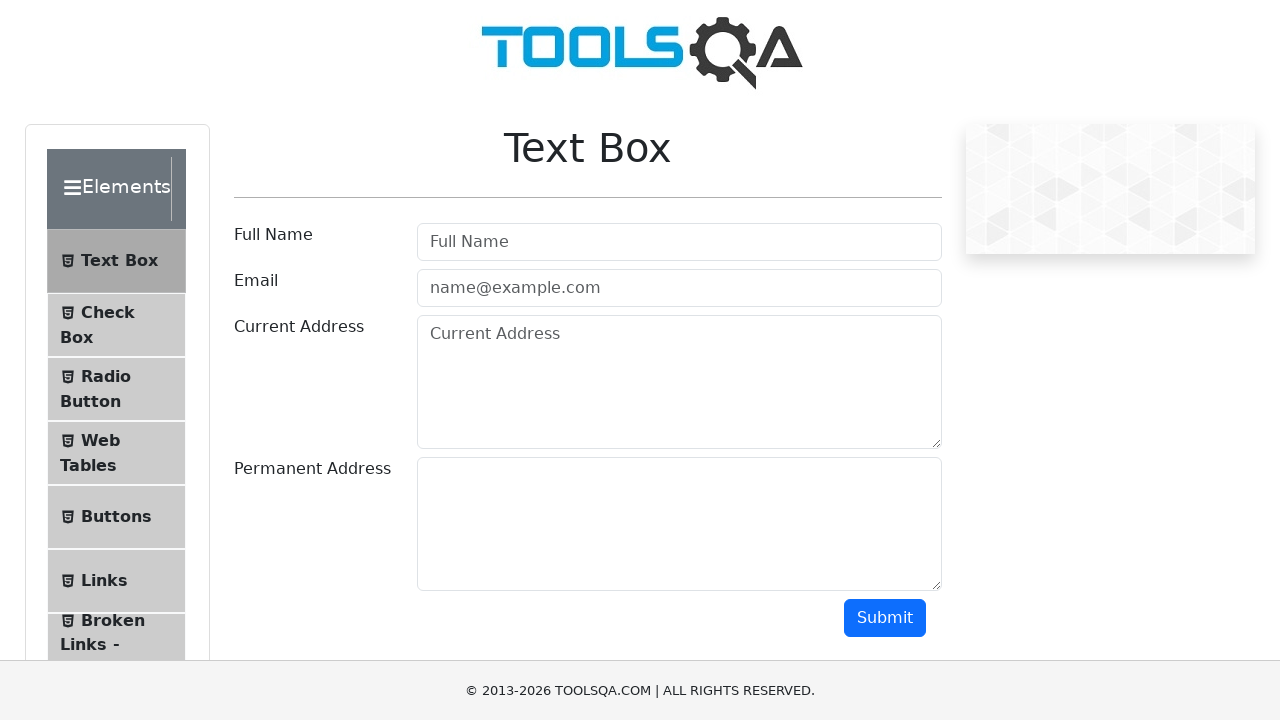

Scrolled down 350 pixels
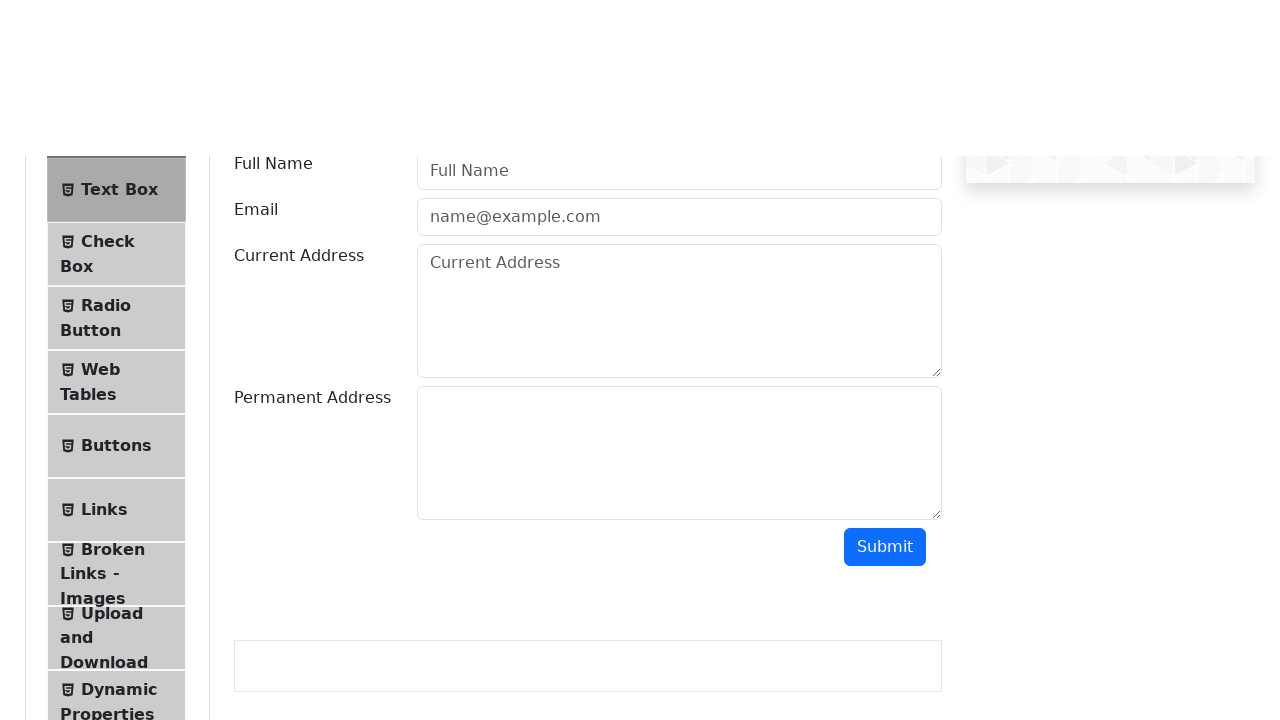

Filled full name field with 'Jane Smith' on #userName
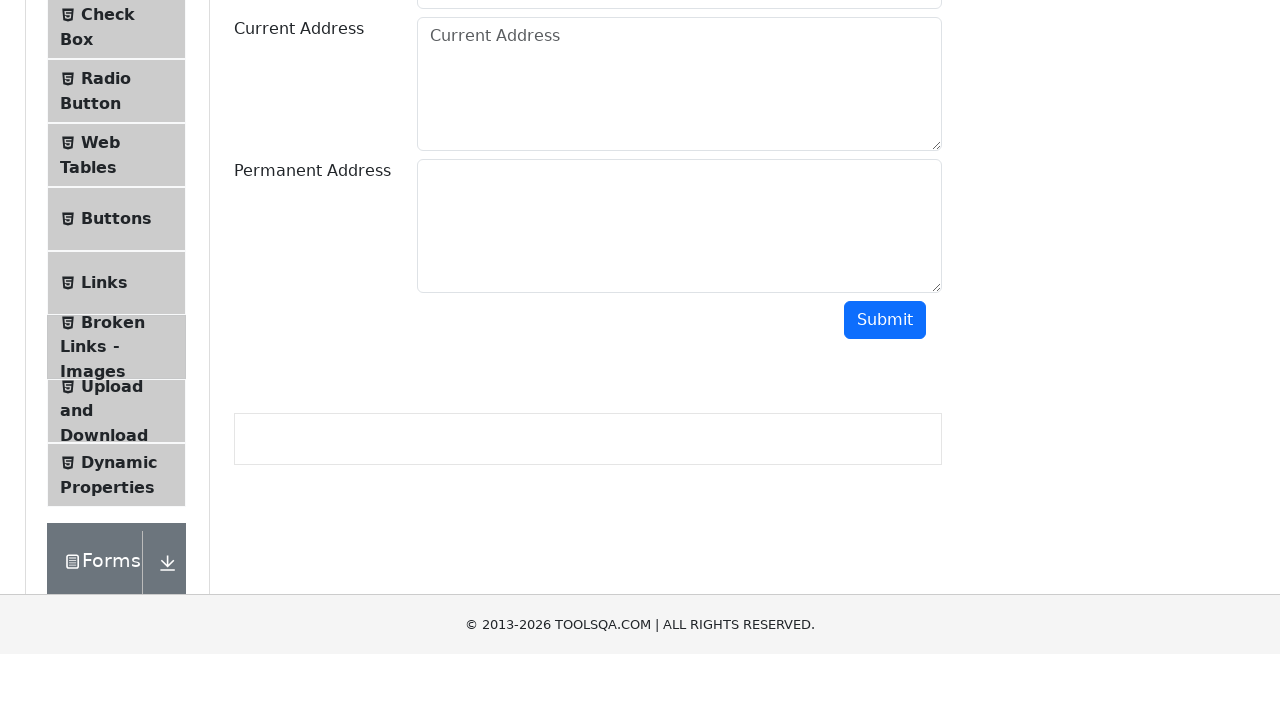

Filled email field with invalid format 'jane' (no domain) on #userEmail
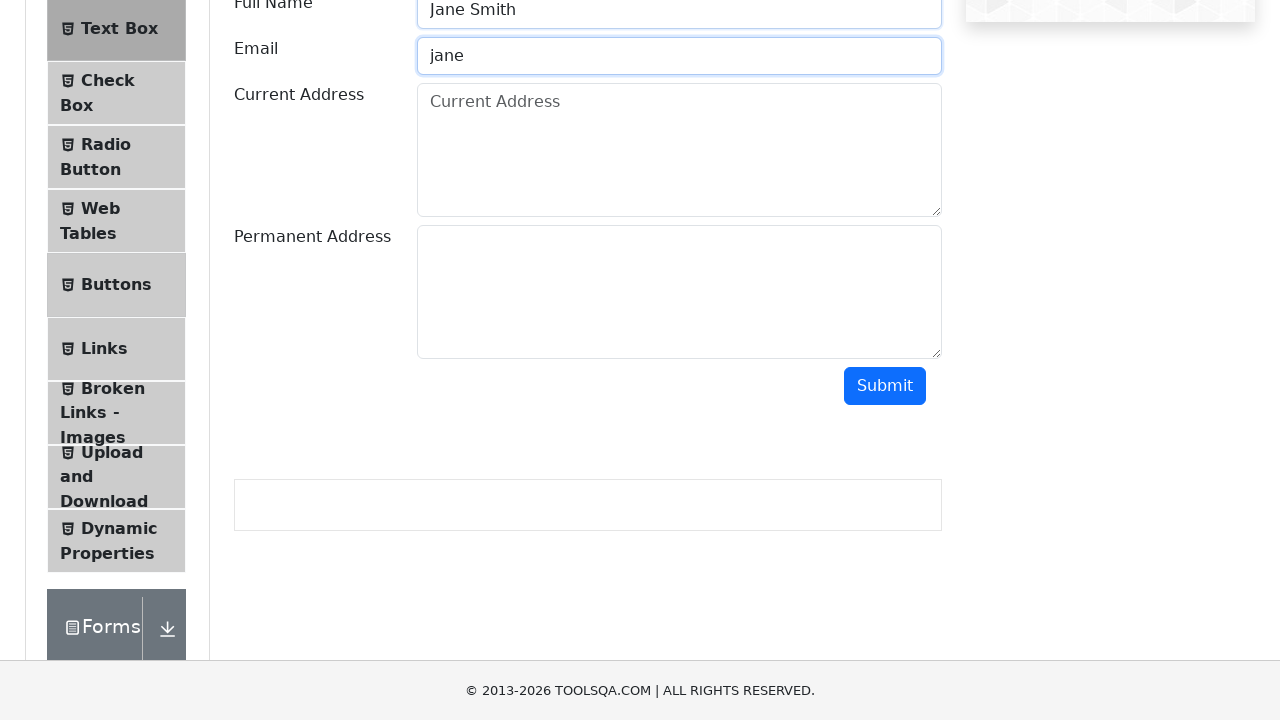

Clicked submit button with invalid email format at (885, 386) on #submit
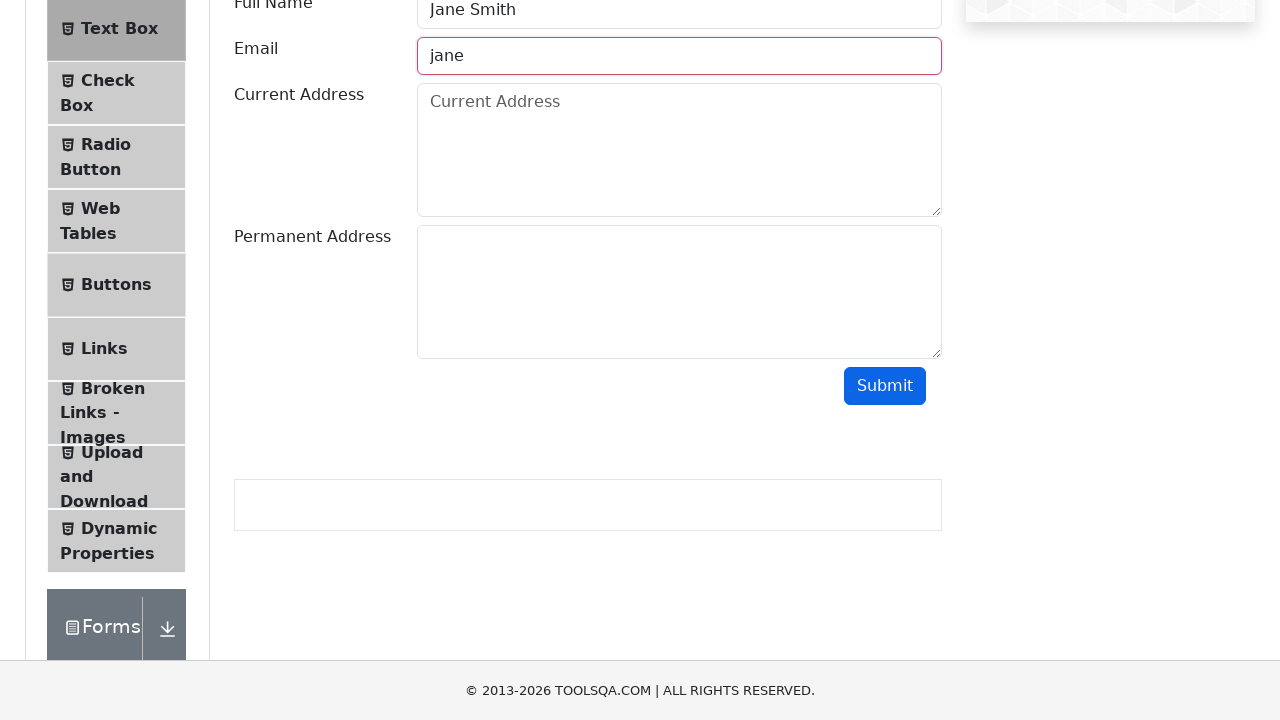

Cleared email field on #userEmail
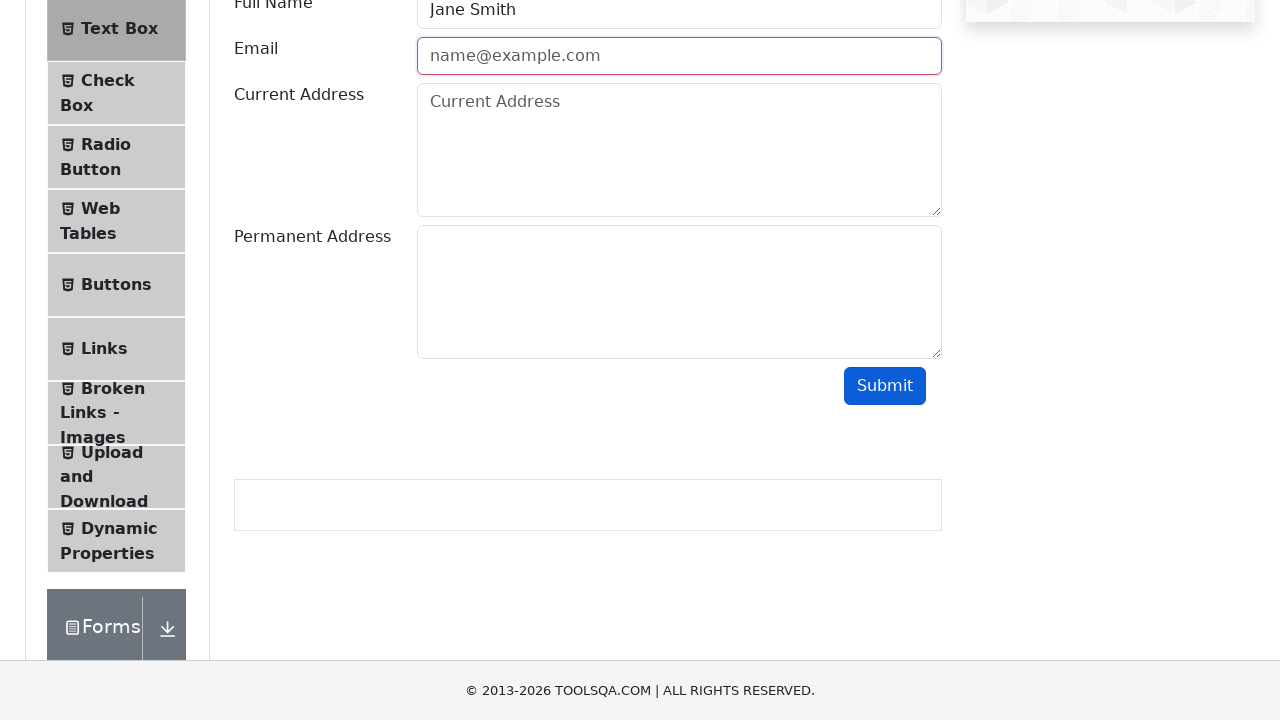

Filled email field with second invalid format 'jane@' (no domain extension) on #userEmail
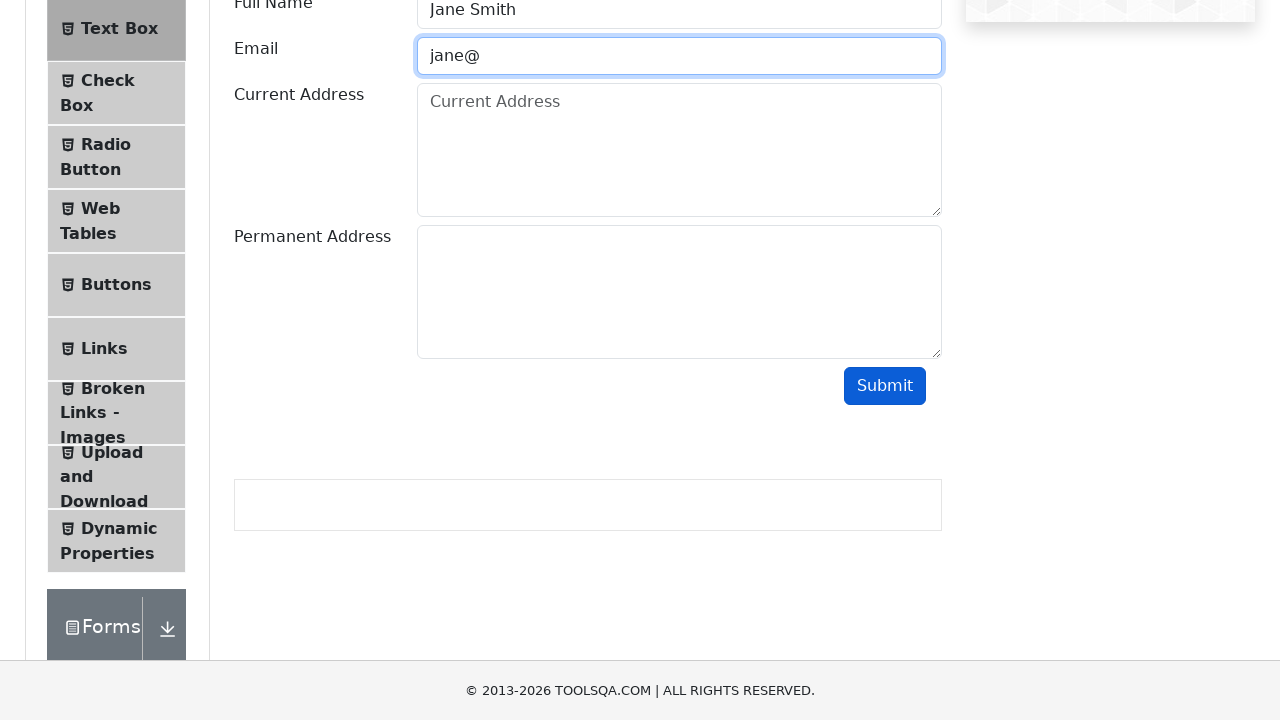

Clicked submit button with second invalid email format at (885, 386) on #submit
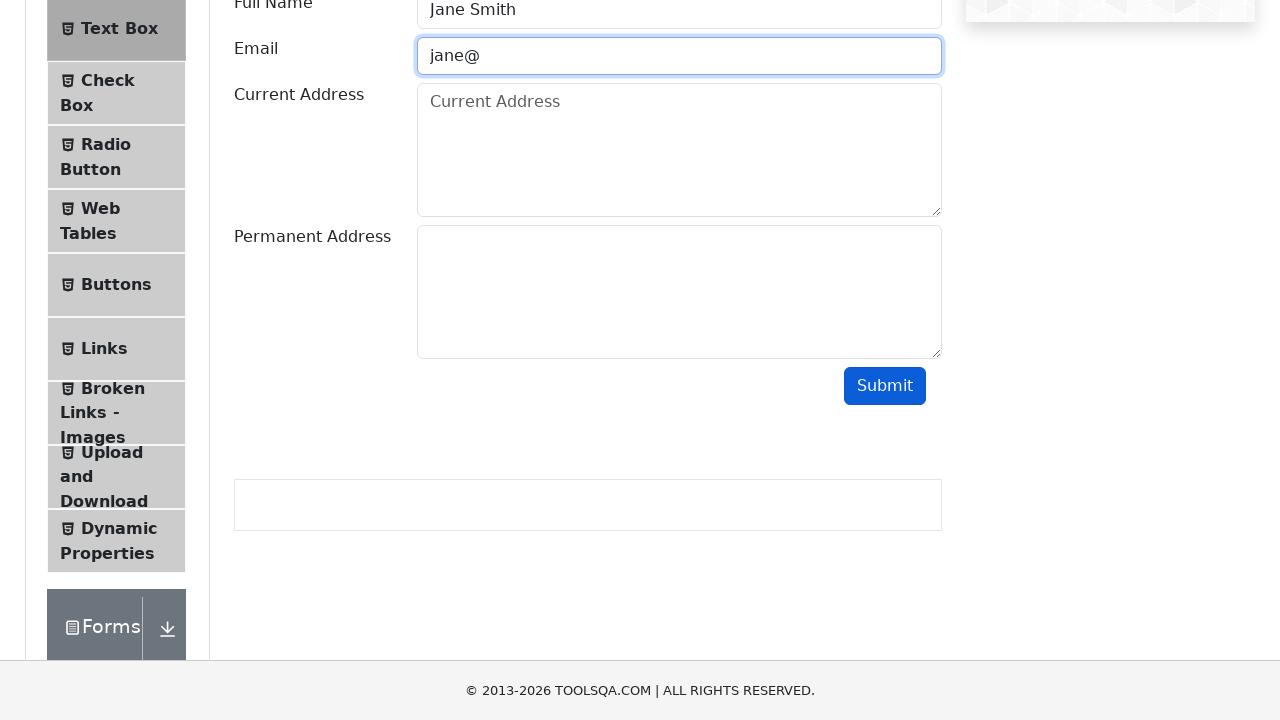

Cleared email field on #userEmail
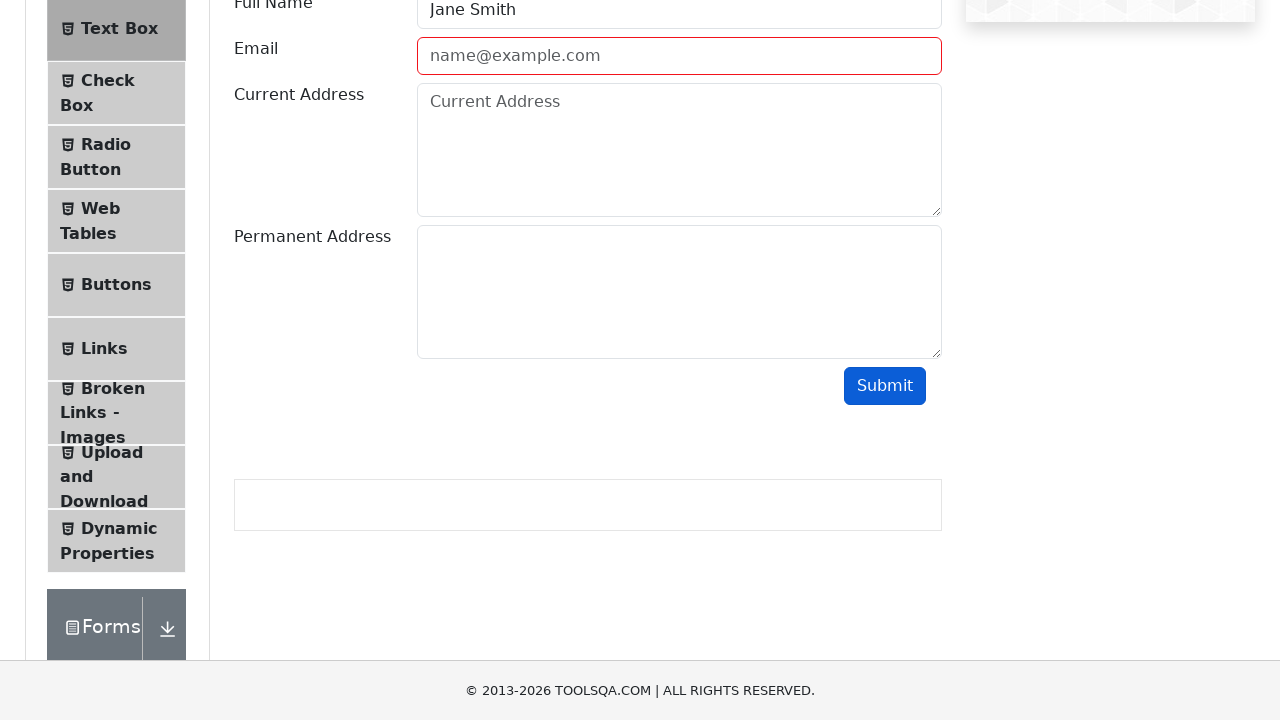

Filled email field with third invalid format 'jane@test' (no extension) on #userEmail
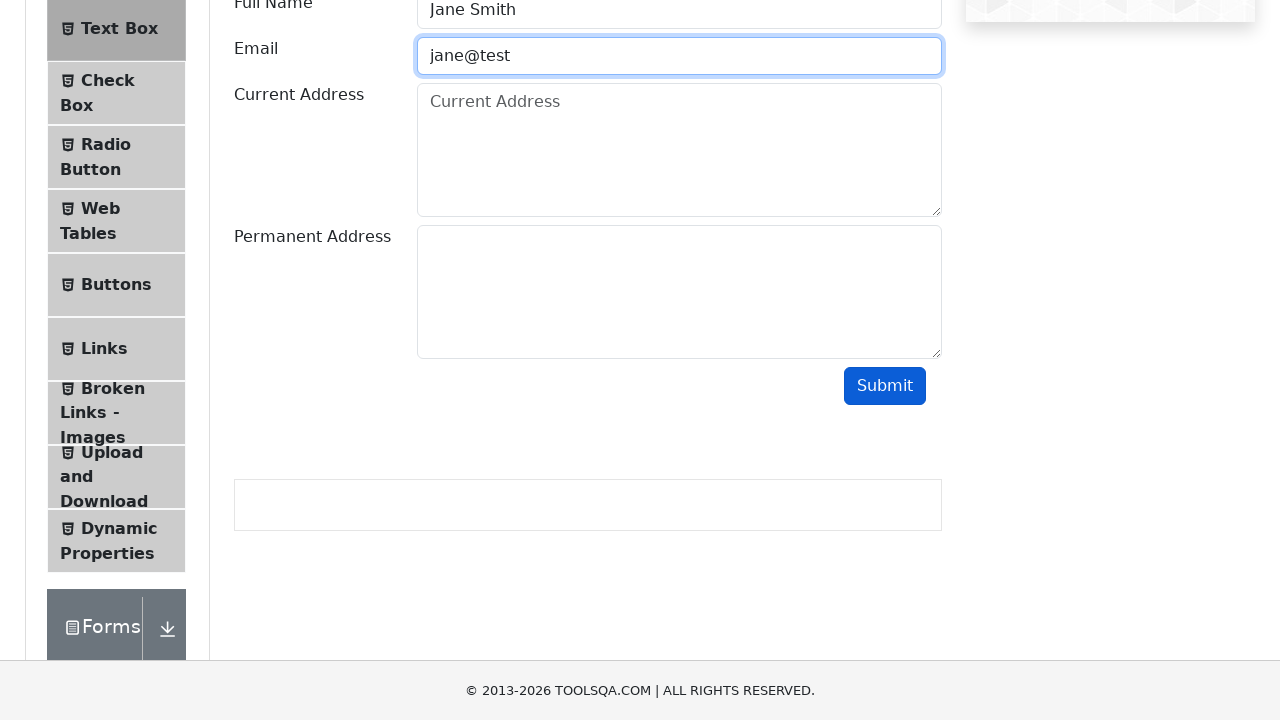

Cleared email field on #userEmail
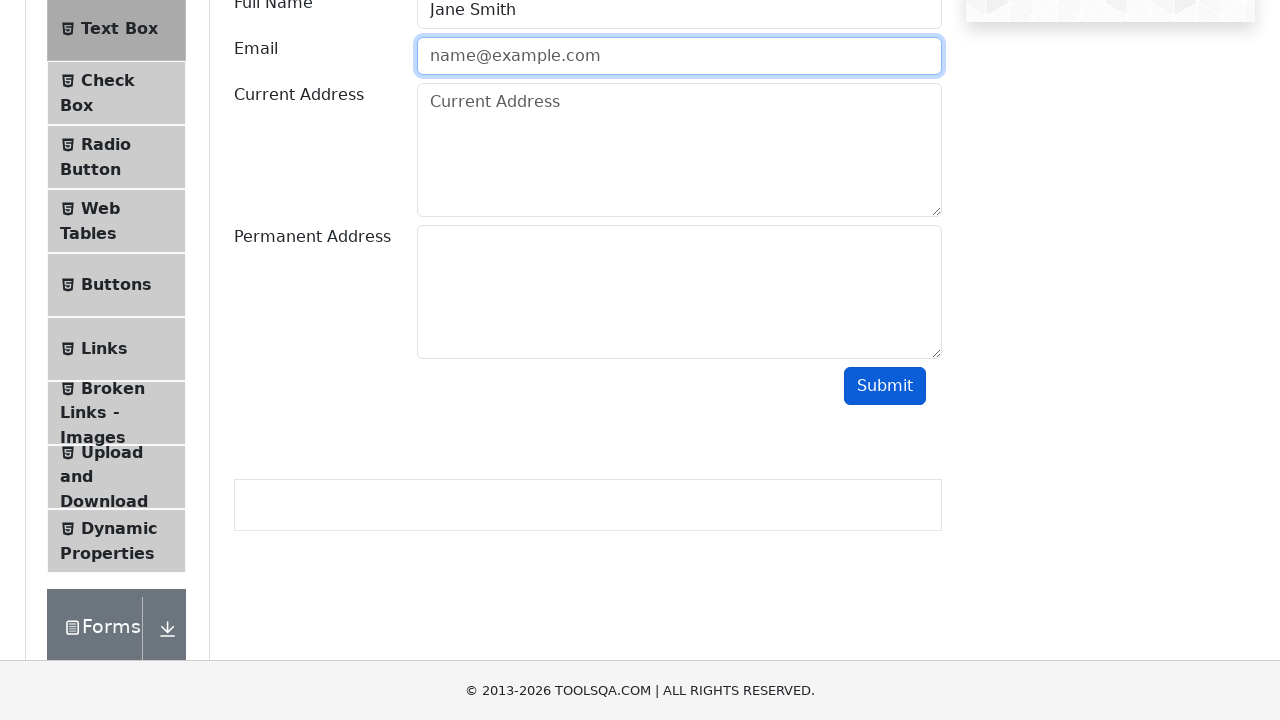

Filled email field with valid format 'jane@test.com' on #userEmail
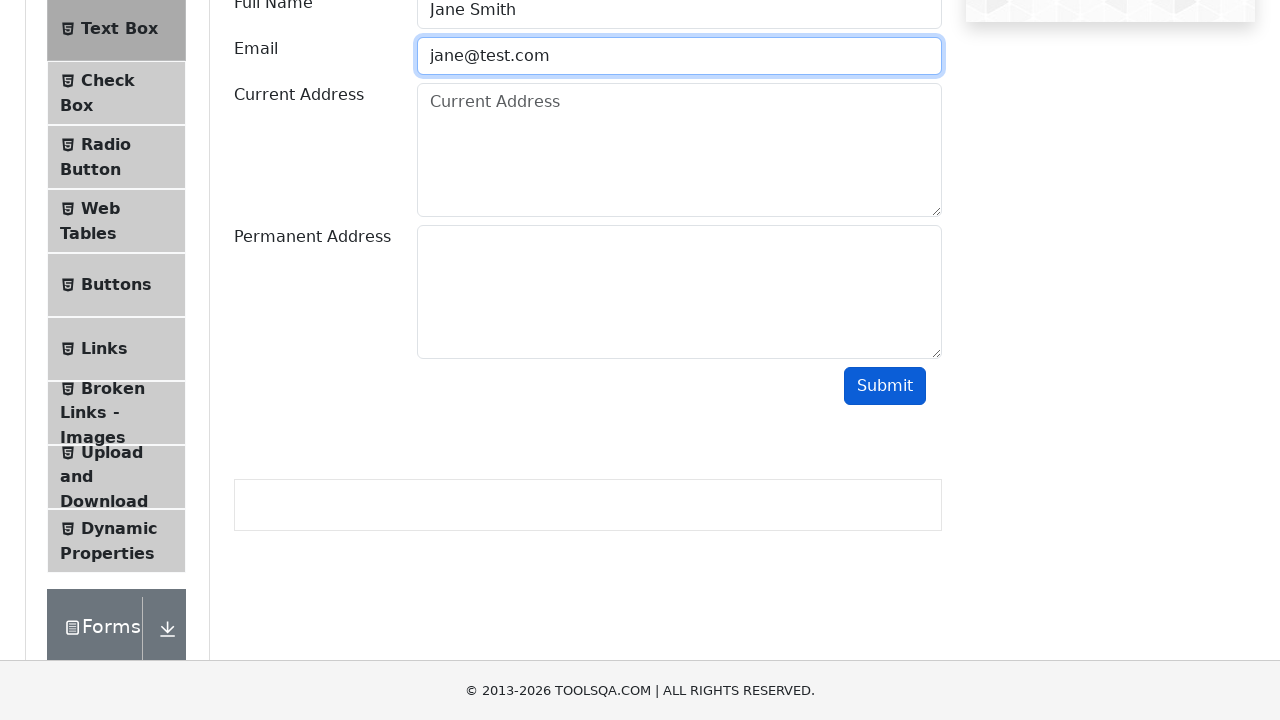

Filled current address field with '789 Pine Road, Chicago' on #currentAddress
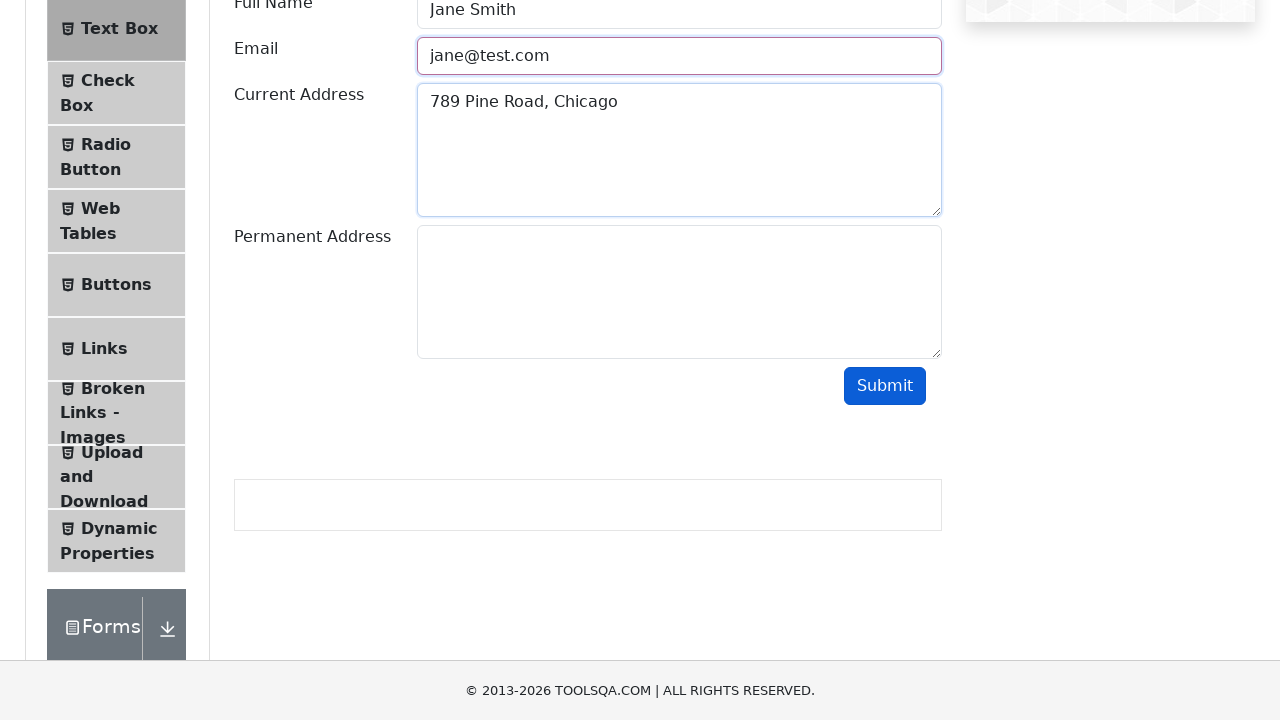

Filled permanent address field with '321 Cedar Lane, Miami' on #permanentAddress
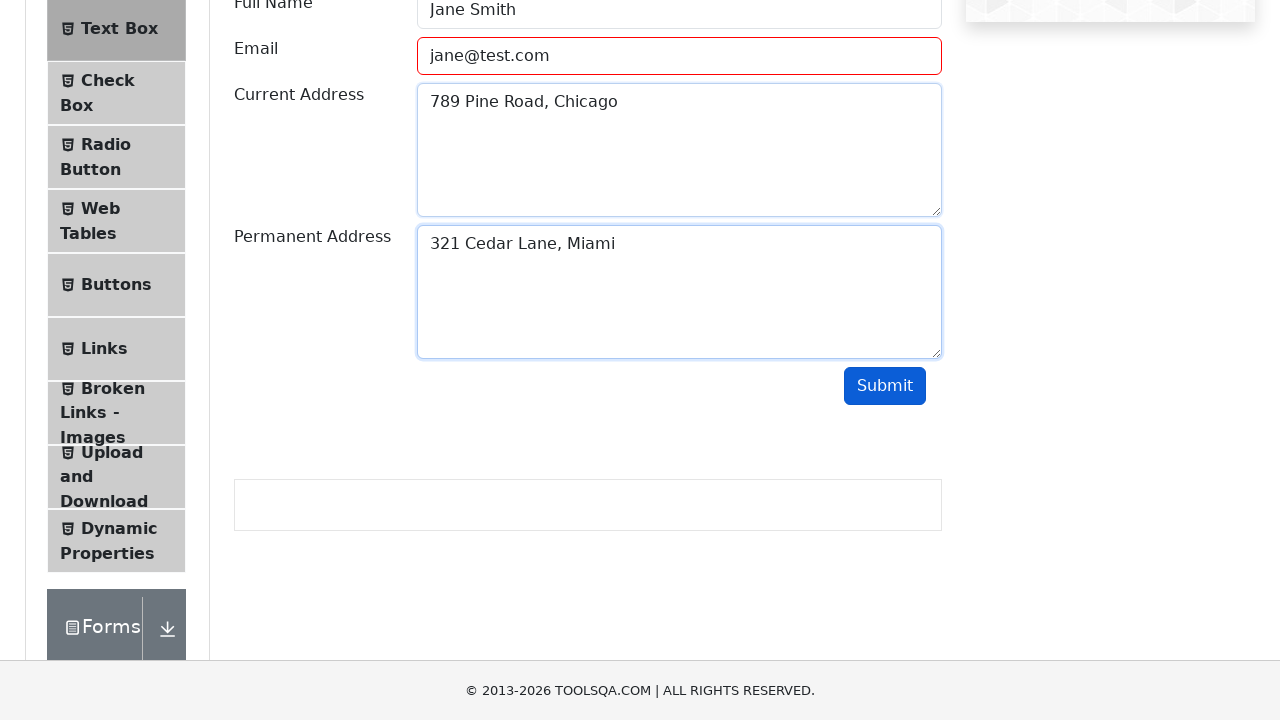

Clicked submit button to submit completed form at (885, 386) on #submit
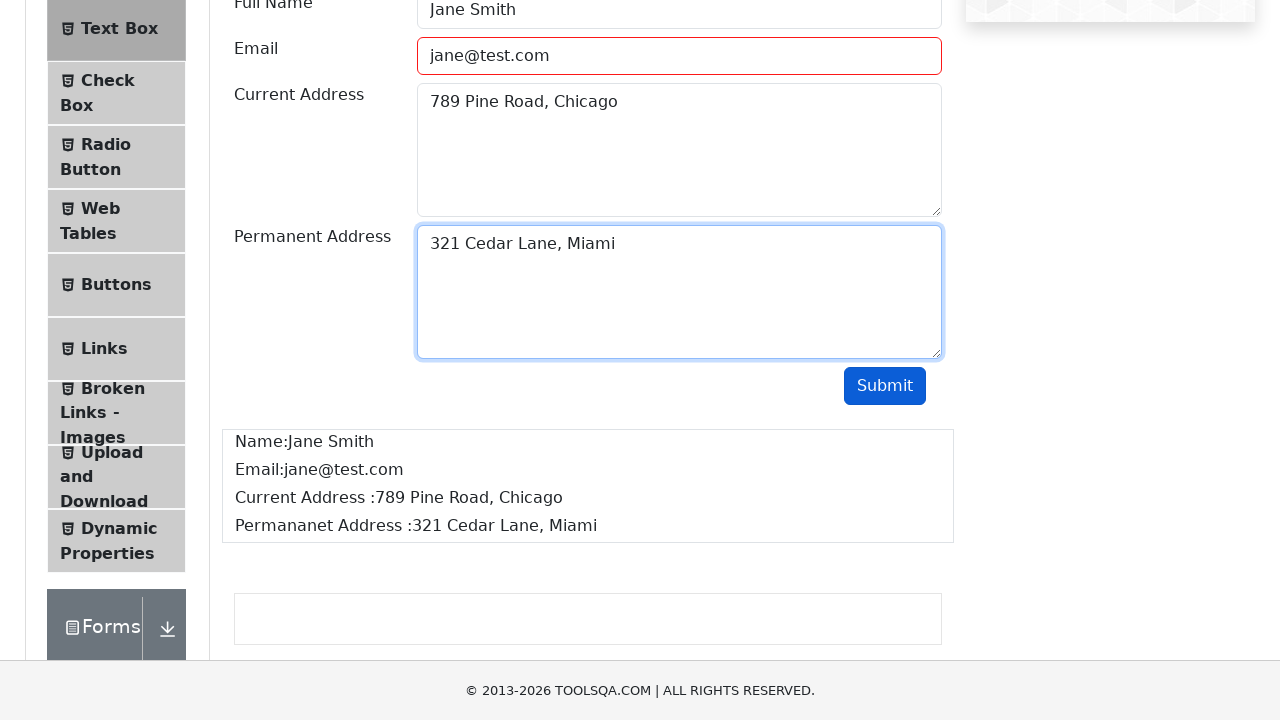

Waited for output section to load after form submission
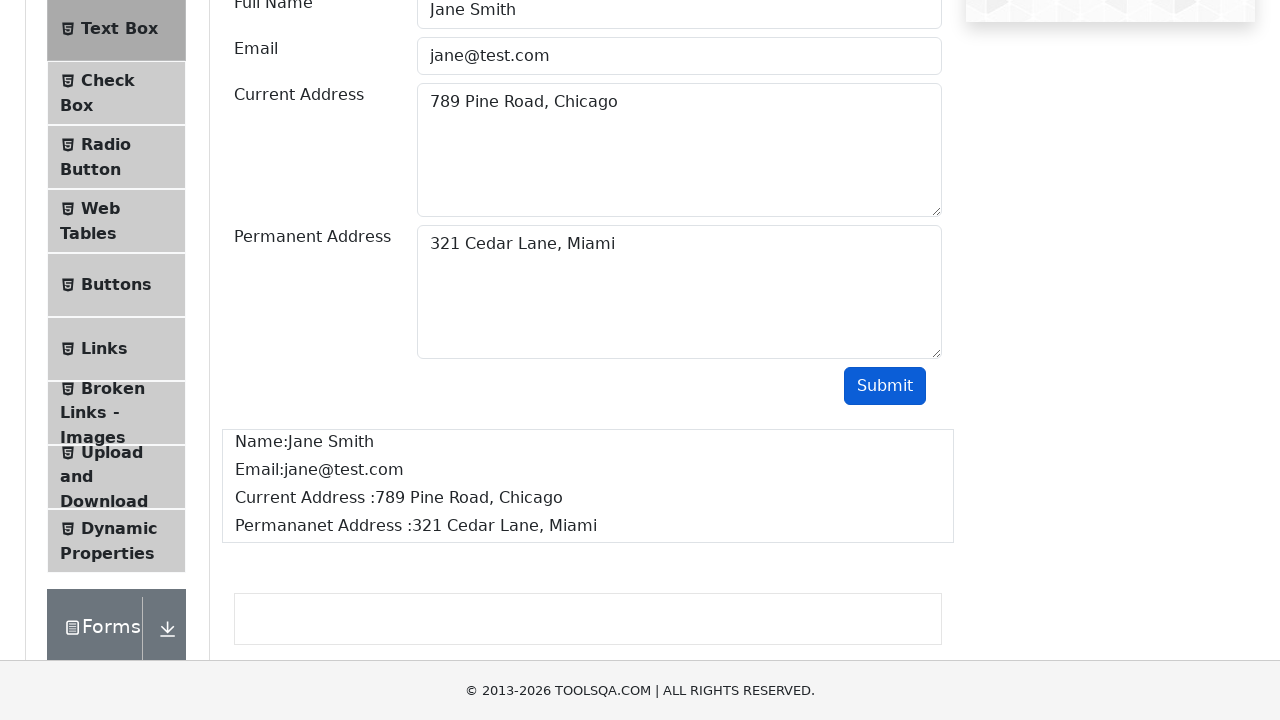

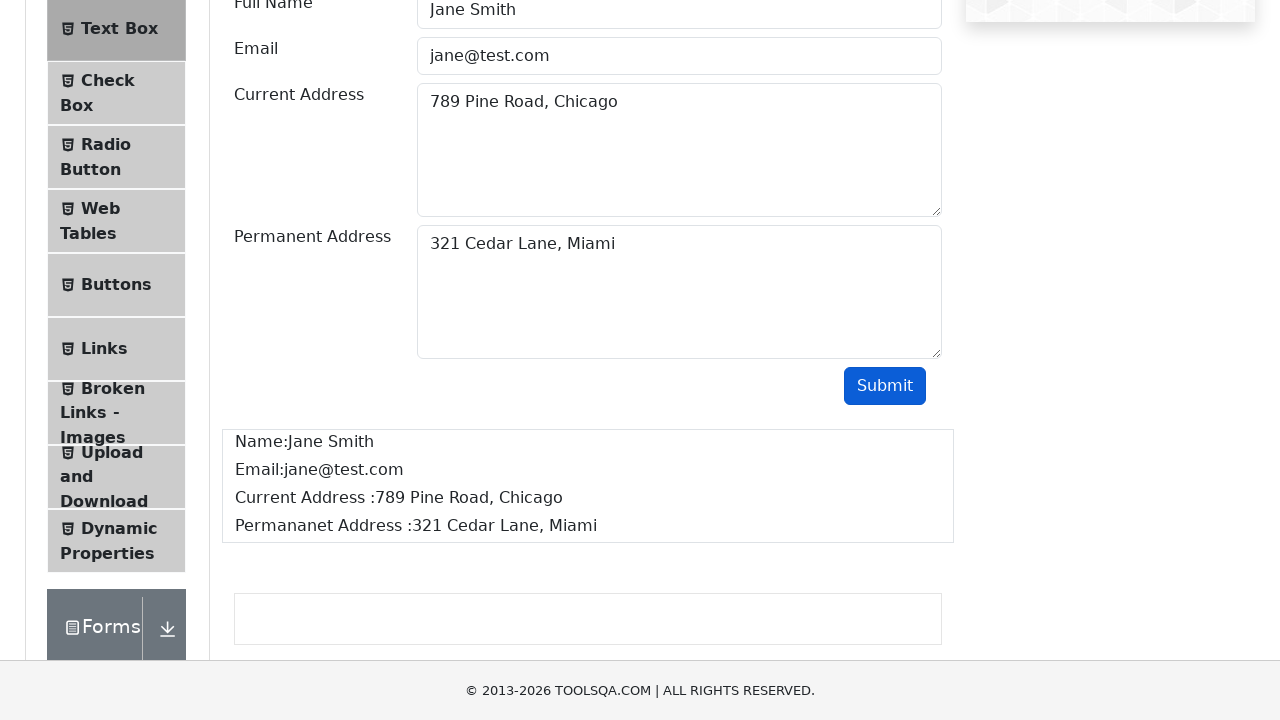